Tests multi-select dropdown functionality by selecting multiple options using different methods (by text, value, and index), and also tests a single-select dropdown

Starting URL: https://demoqa.com/select-menu

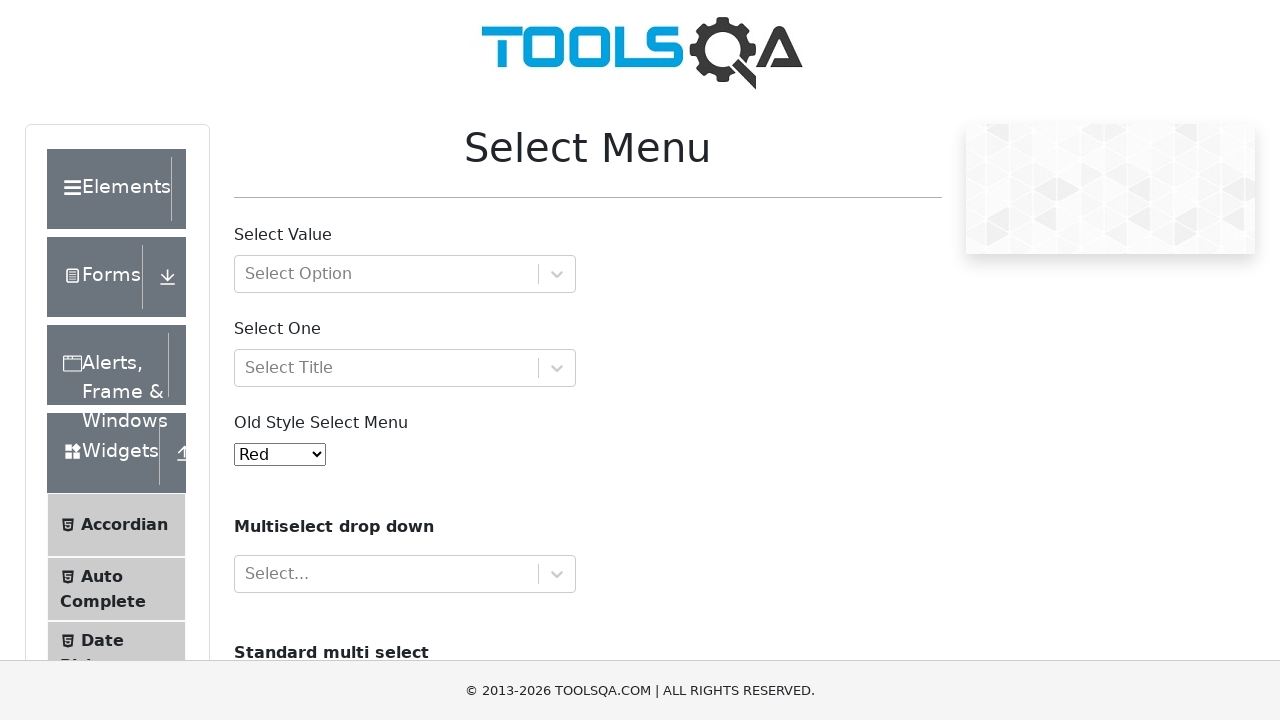

Located multi-select dropdown element
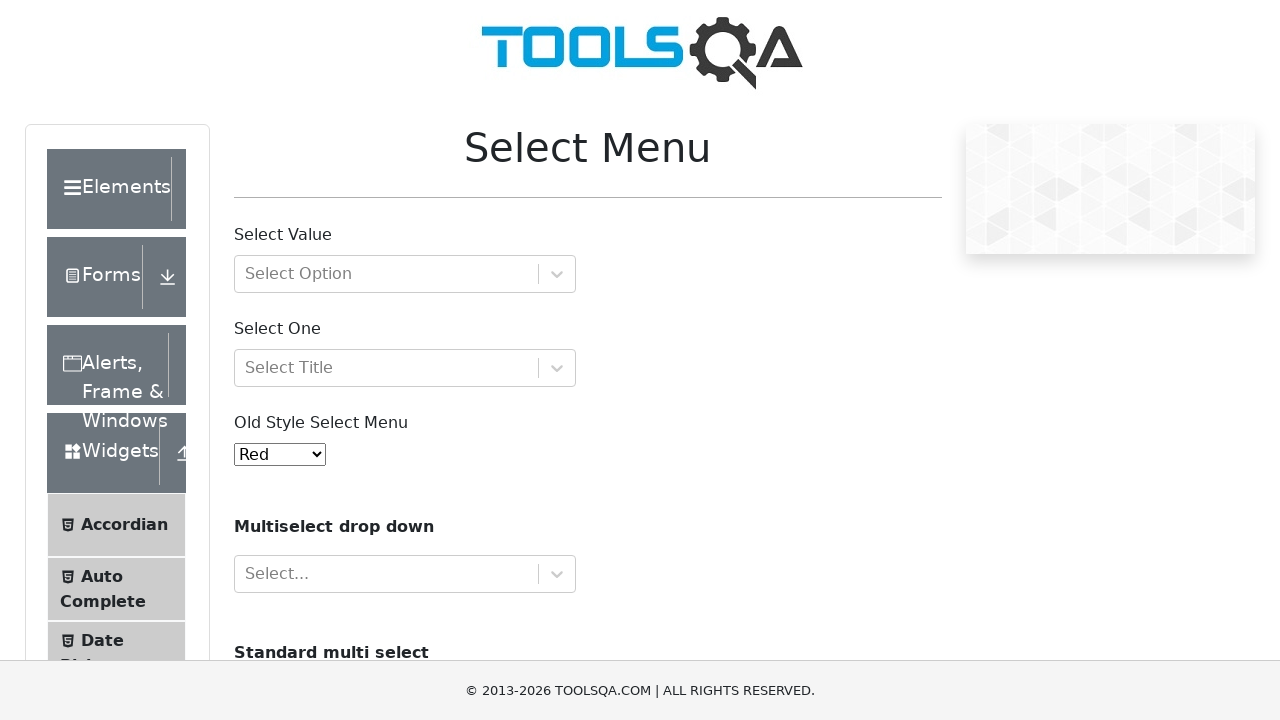

Selected 'Volvo' option by label in multi-select dropdown on select[name='cars']
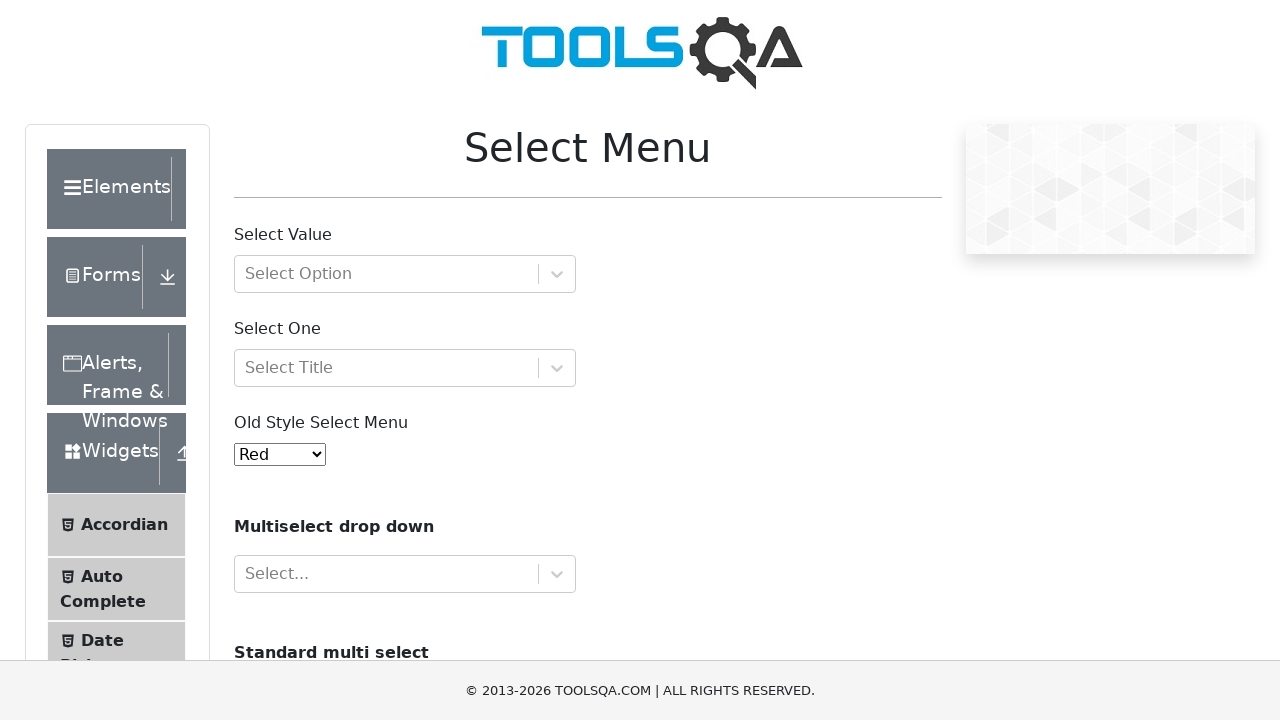

Selected 'opel' option by value in multi-select dropdown on select[name='cars']
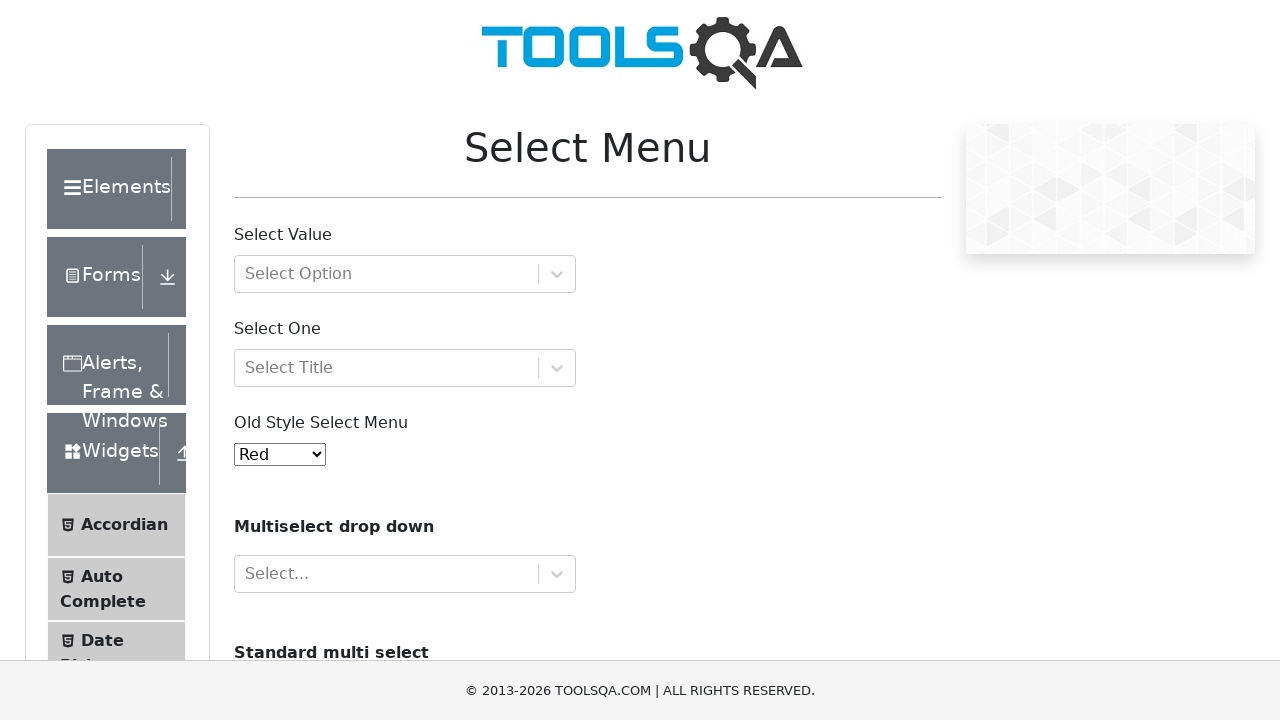

Selected option at index 1 in multi-select dropdown on select[name='cars']
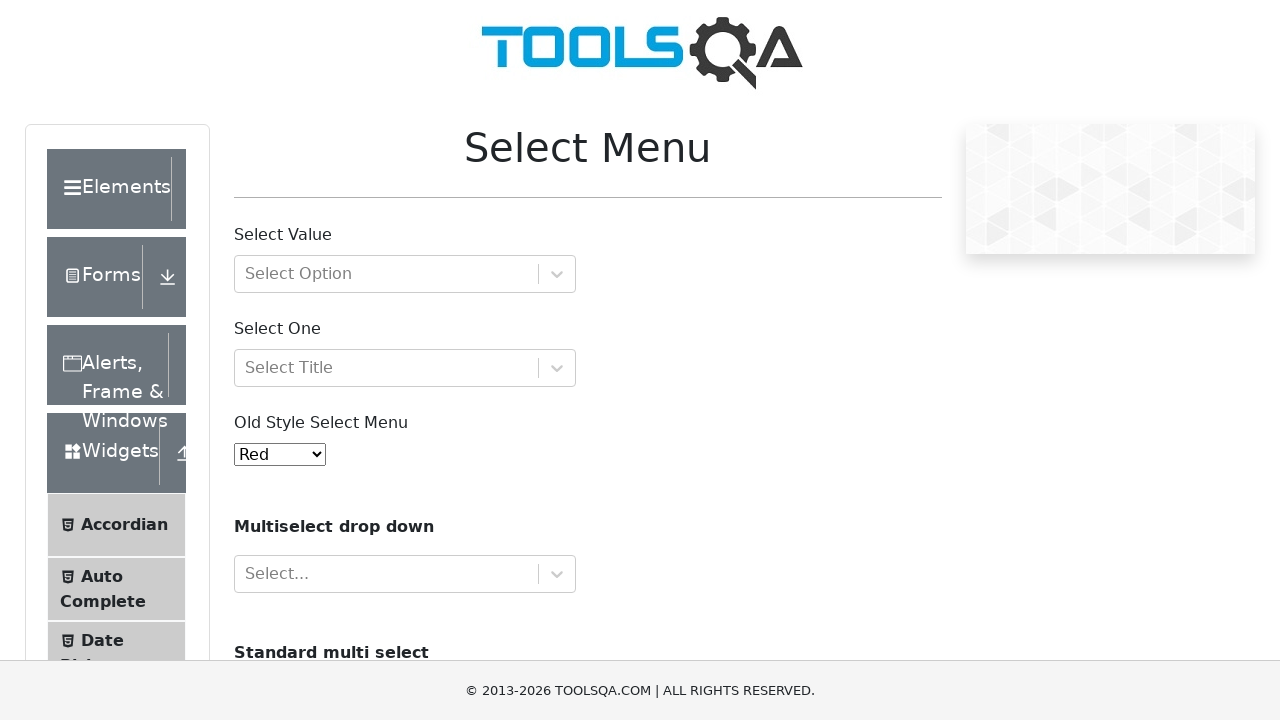

Selected option at index 3 in multi-select dropdown on select[name='cars']
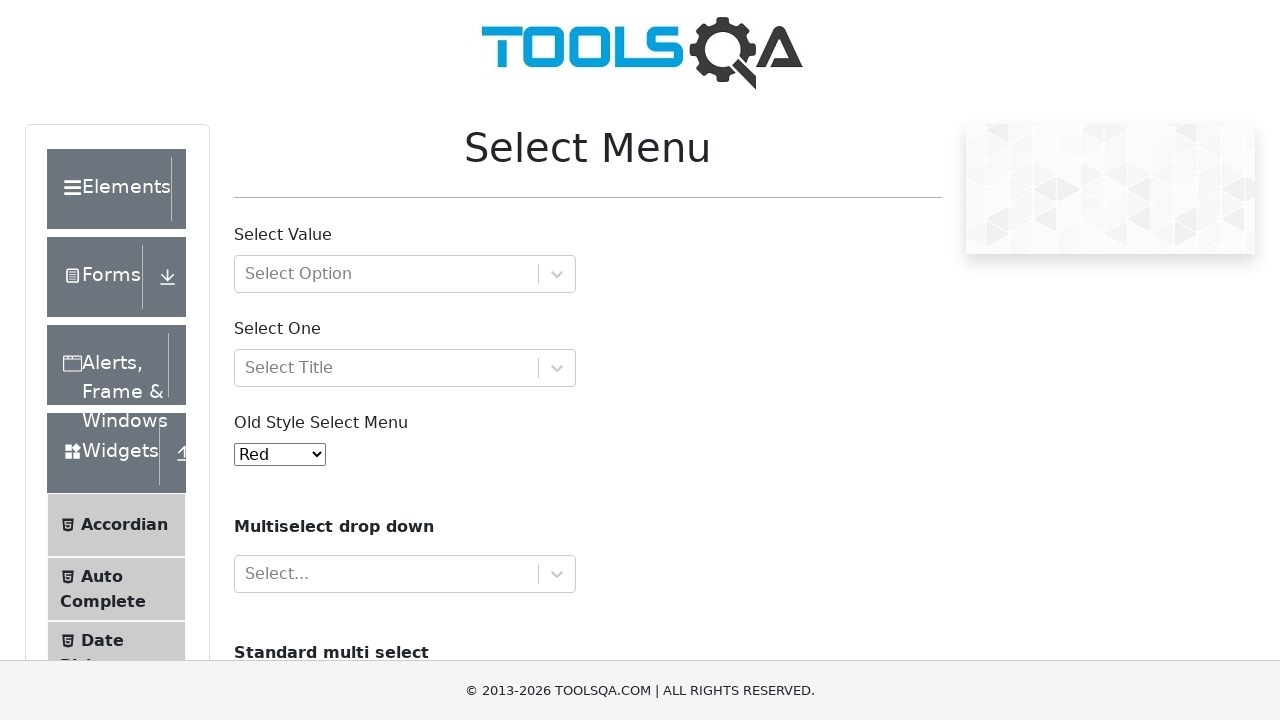

Located single-select dropdown element
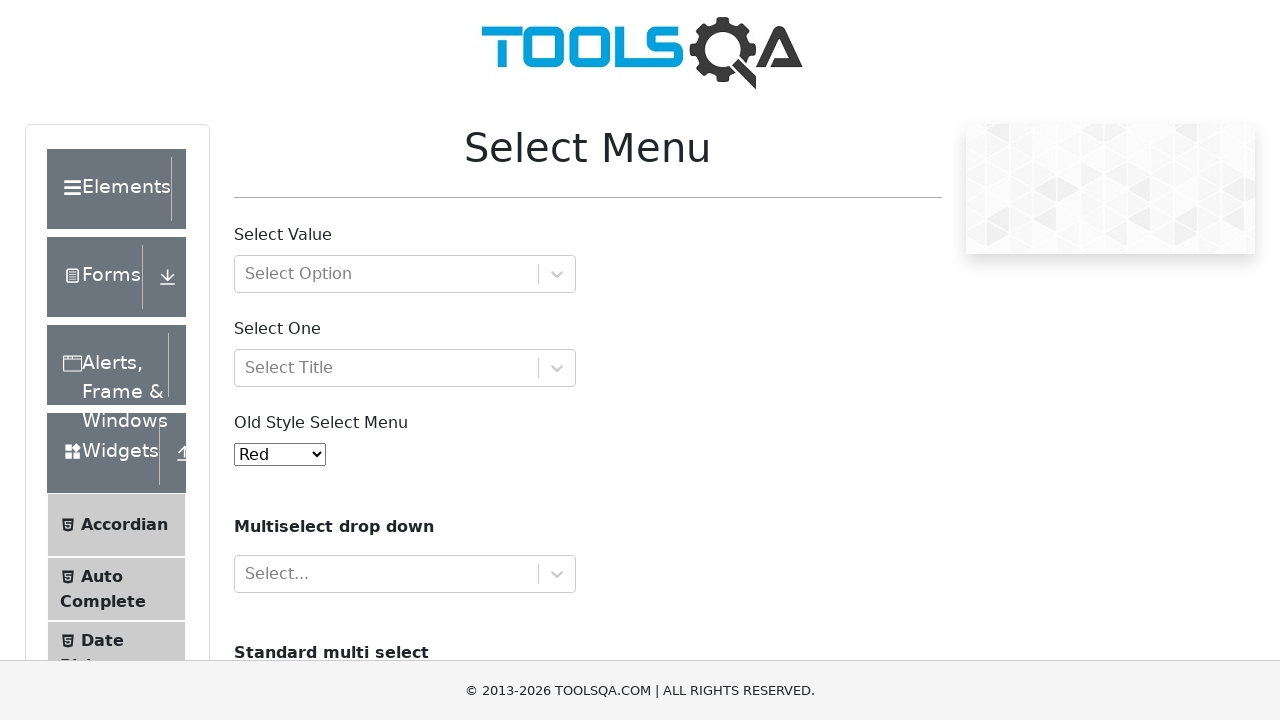

Selected option with value '3' in single-select dropdown on #oldSelectMenu
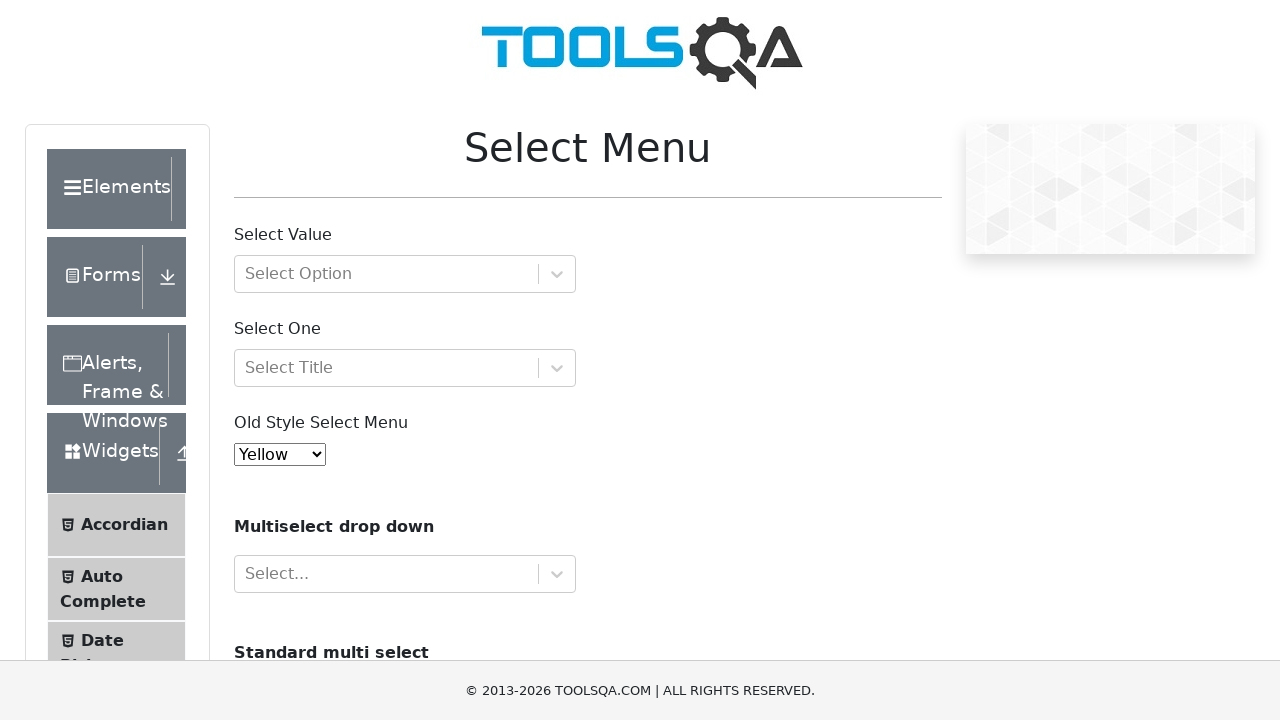

Selected option at index 6 in single-select dropdown on #oldSelectMenu
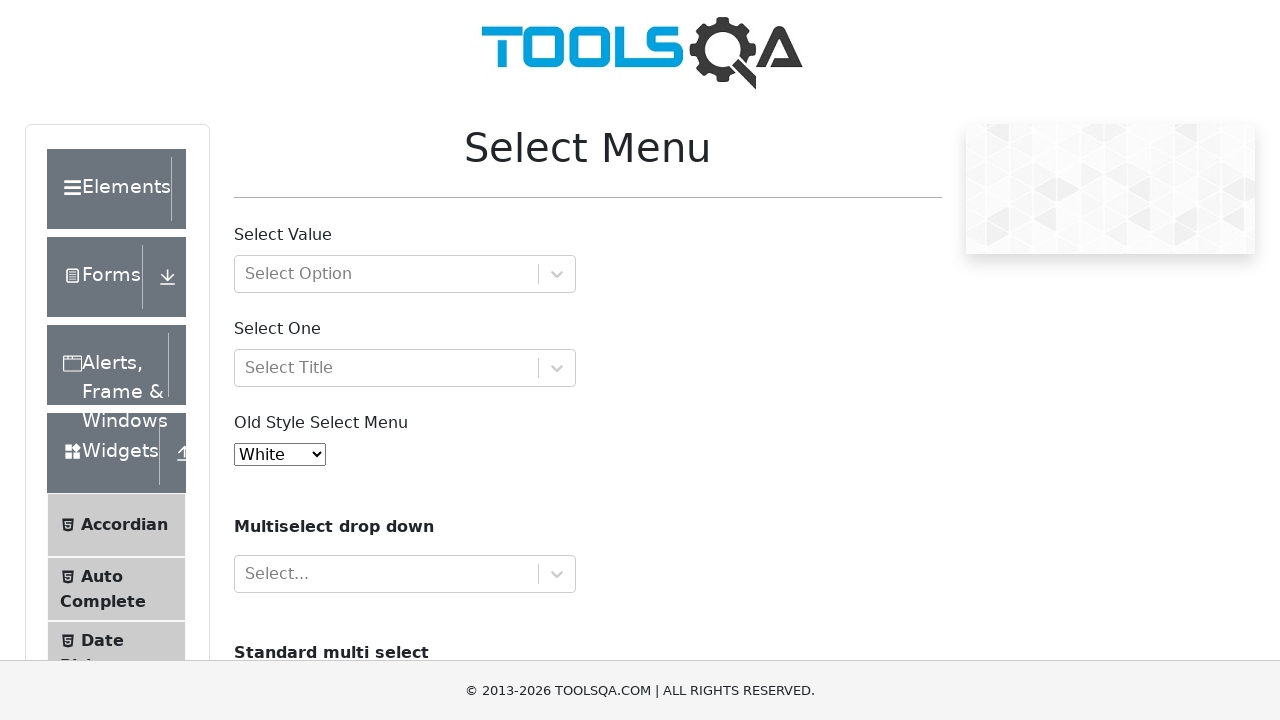

Selected 'Magenta' option by label in single-select dropdown on #oldSelectMenu
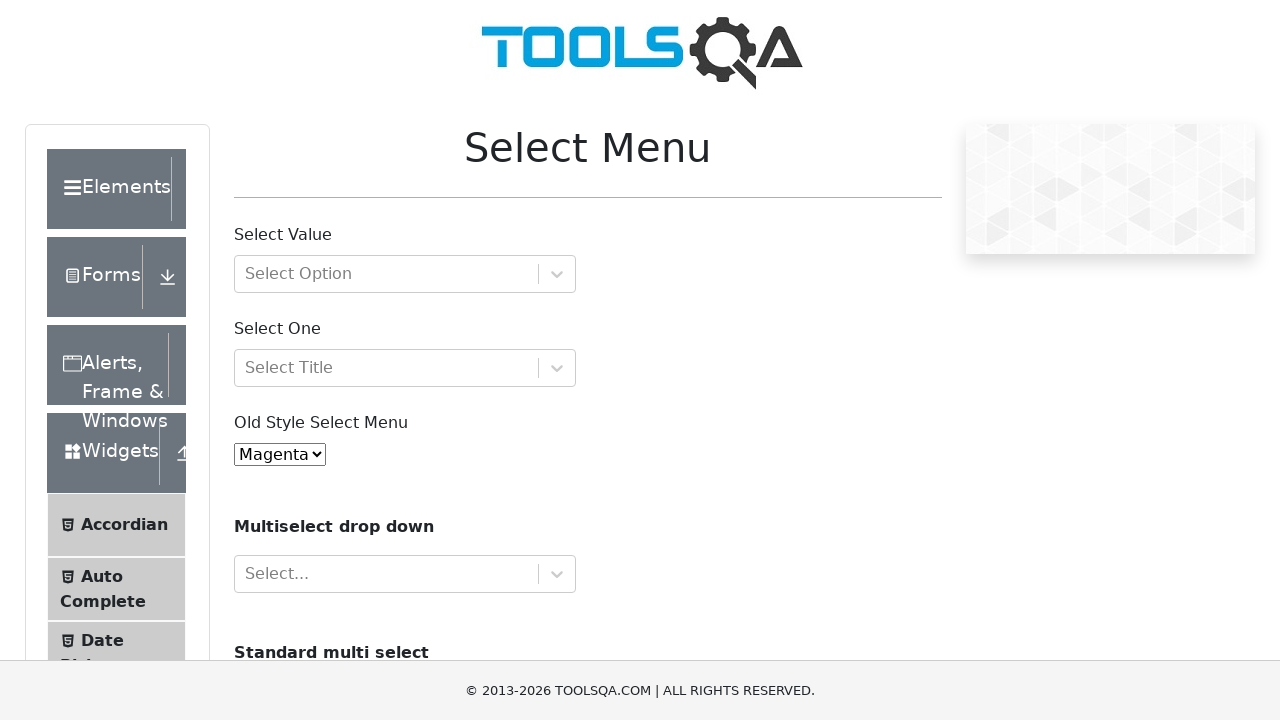

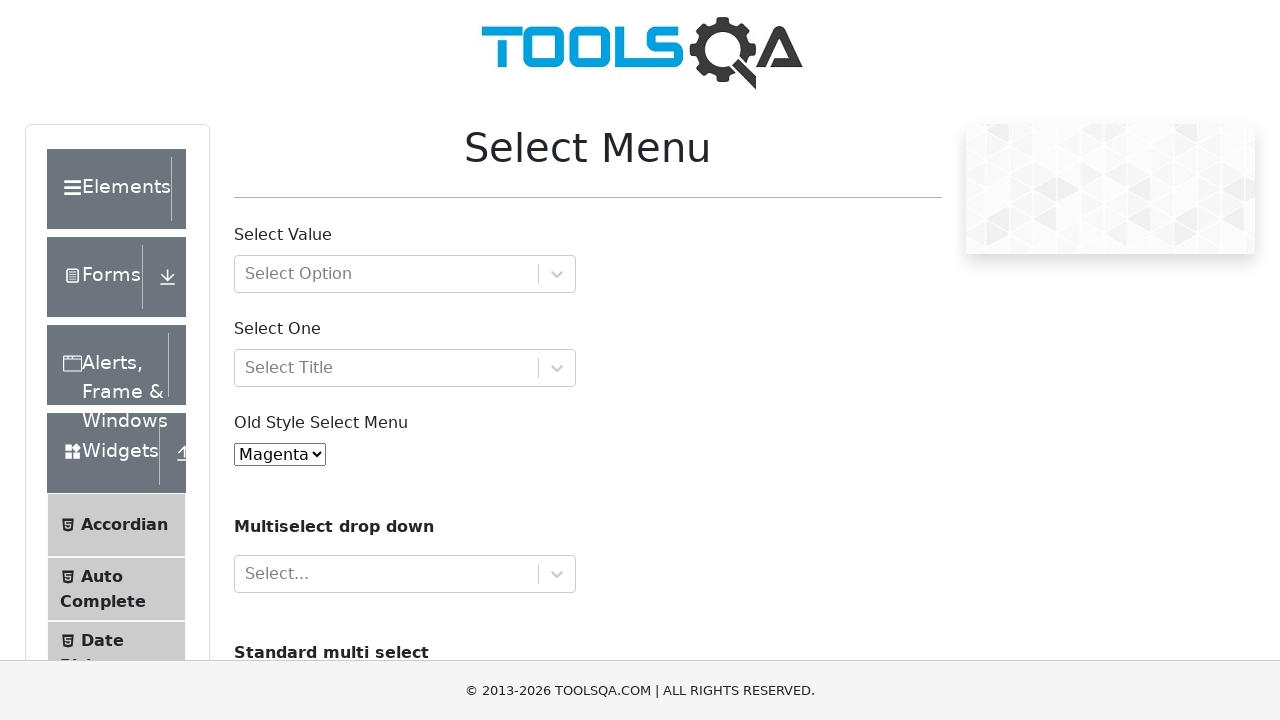